Tests page scrolling functionality by scrolling down the page in increments and then scrolling back up.

Starting URL: https://www.nexxvali.com

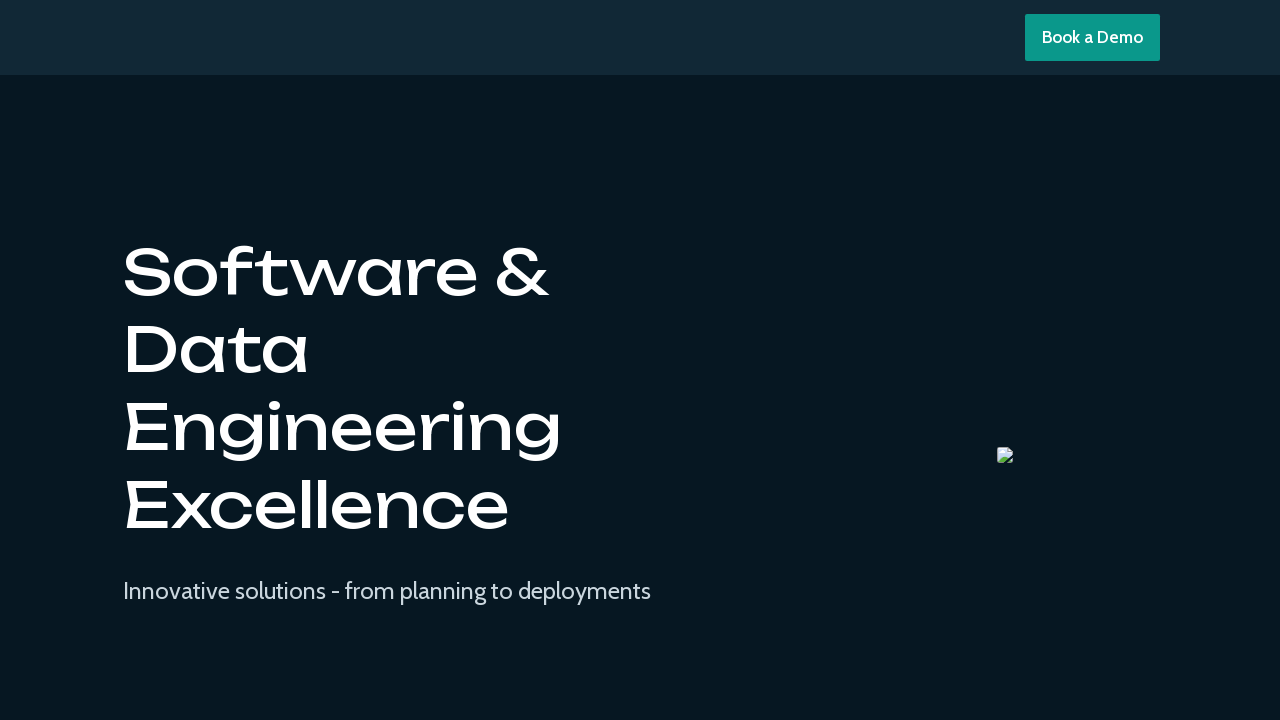

Page loaded - DOM content ready
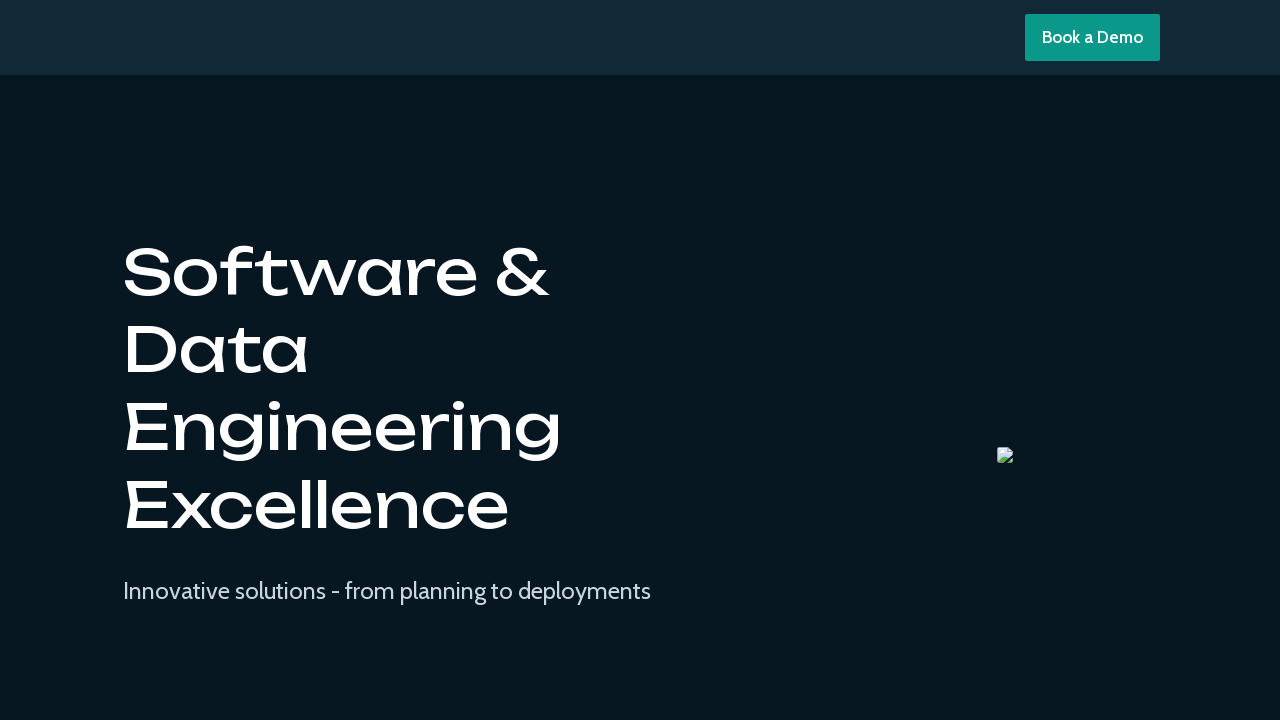

Scrolled down 350px (1/5)
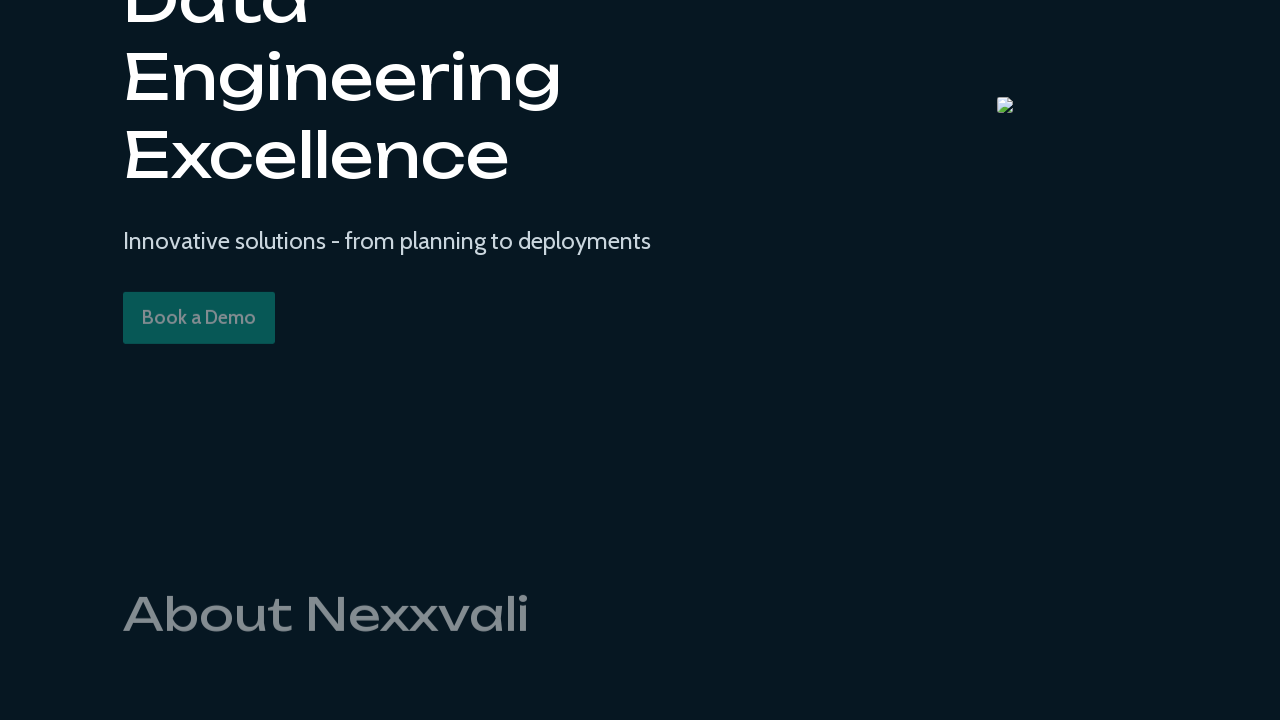

Scrolled down 350px (2/5)
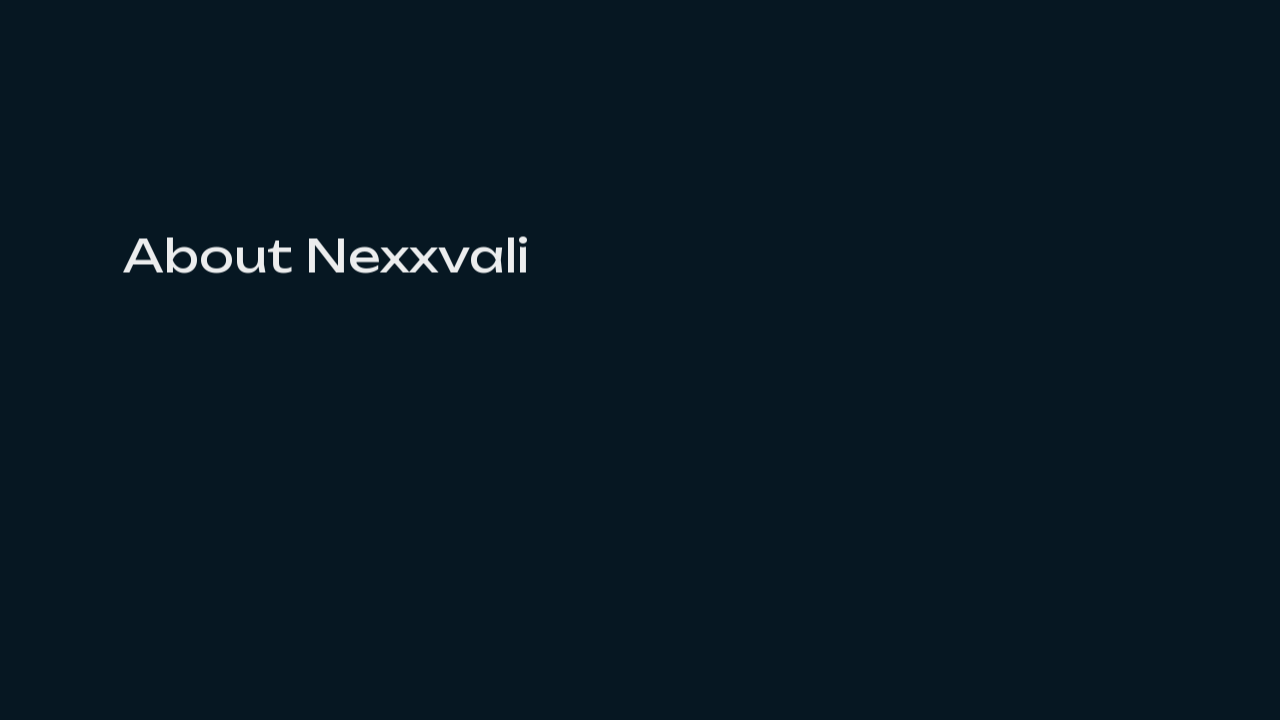

Scrolled down 350px (3/5)
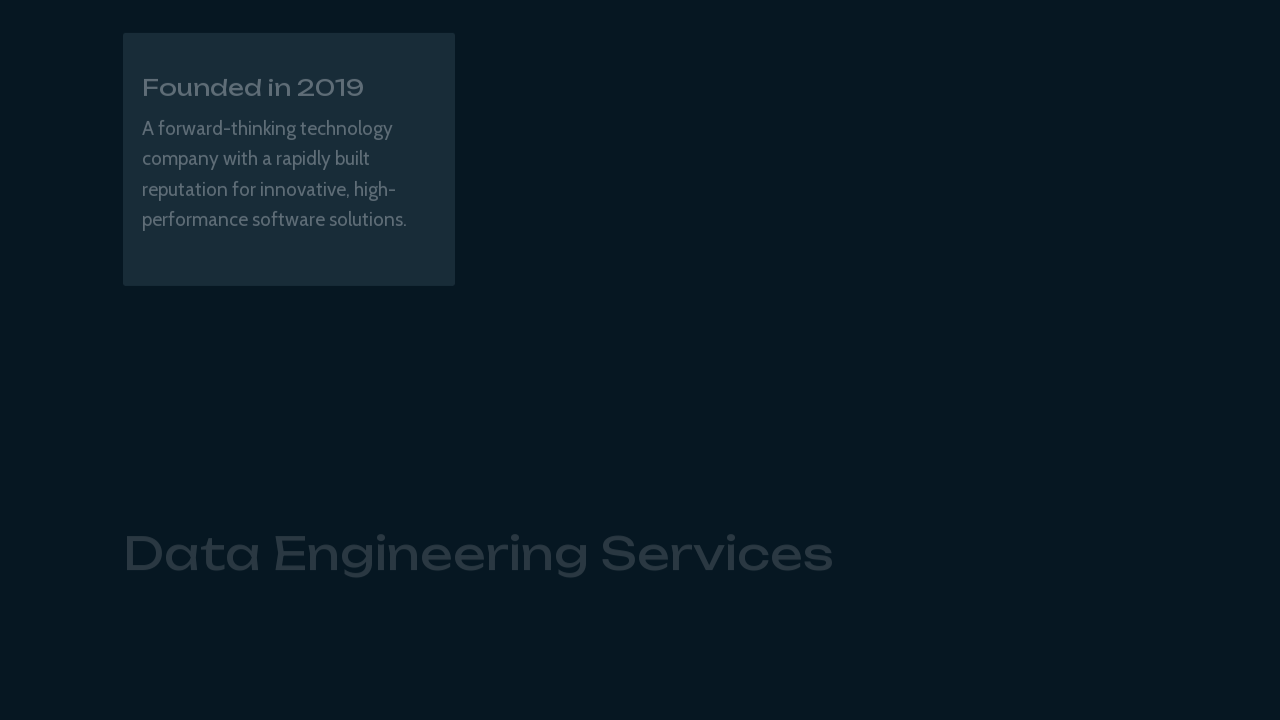

Scrolled down 350px (4/5)
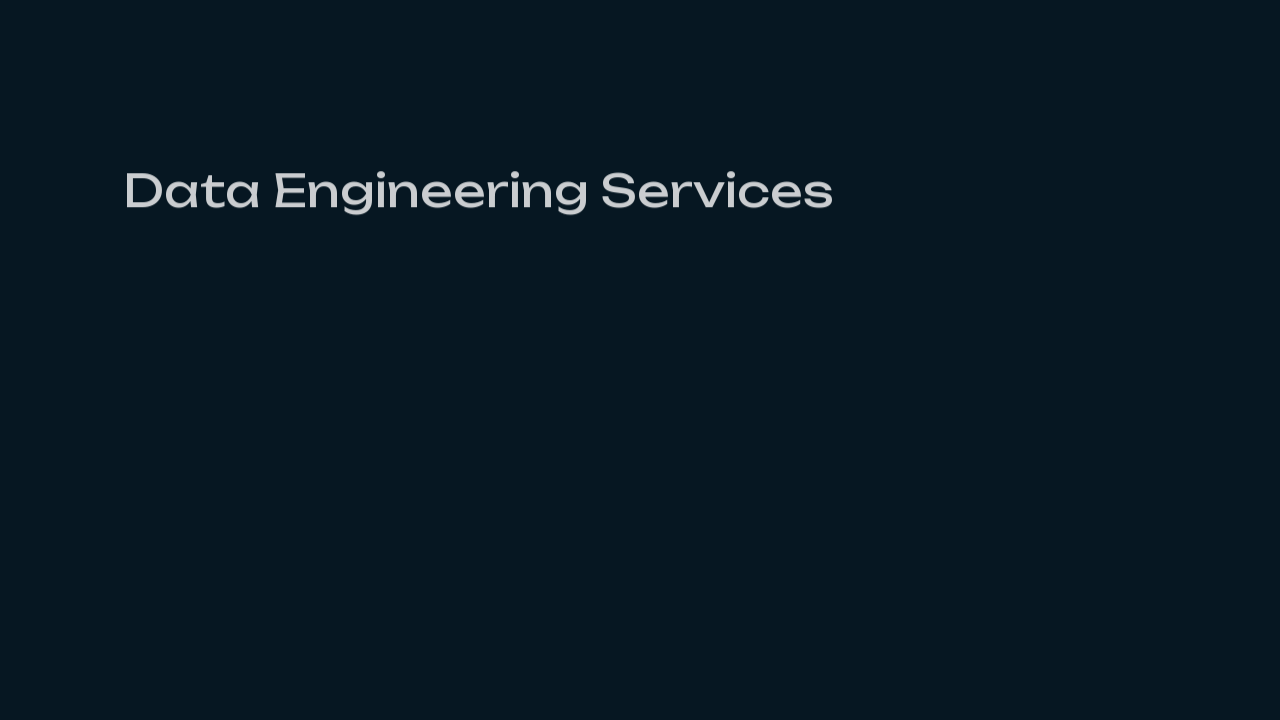

Scrolled down 350px (5/5) - reached bottom
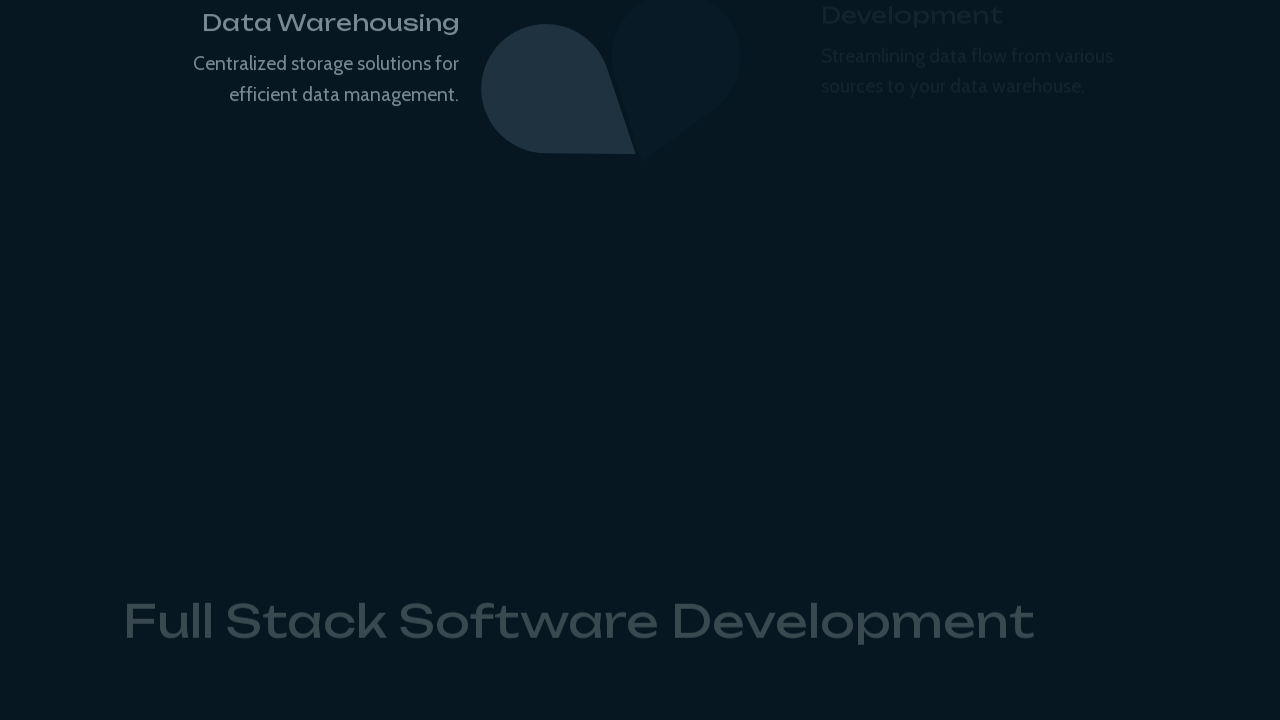

Scrolled up 350px (1/4)
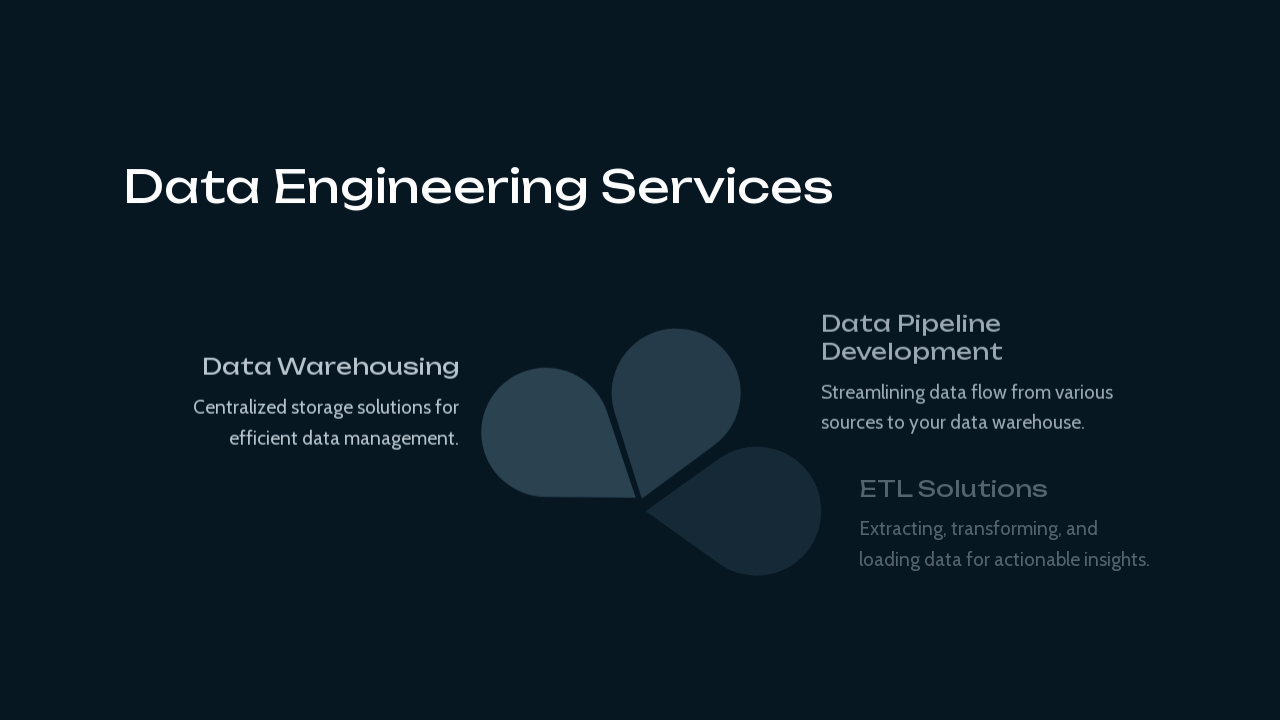

Scrolled up 350px (2/4)
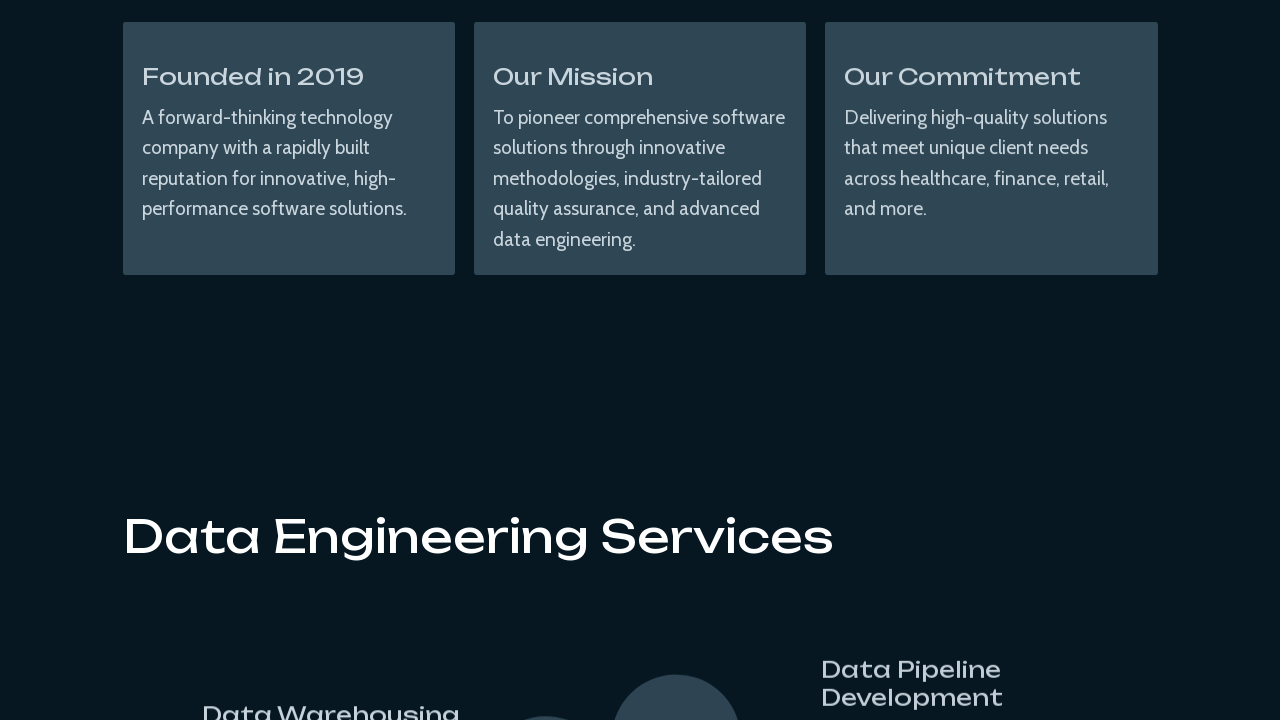

Scrolled up 350px (3/4)
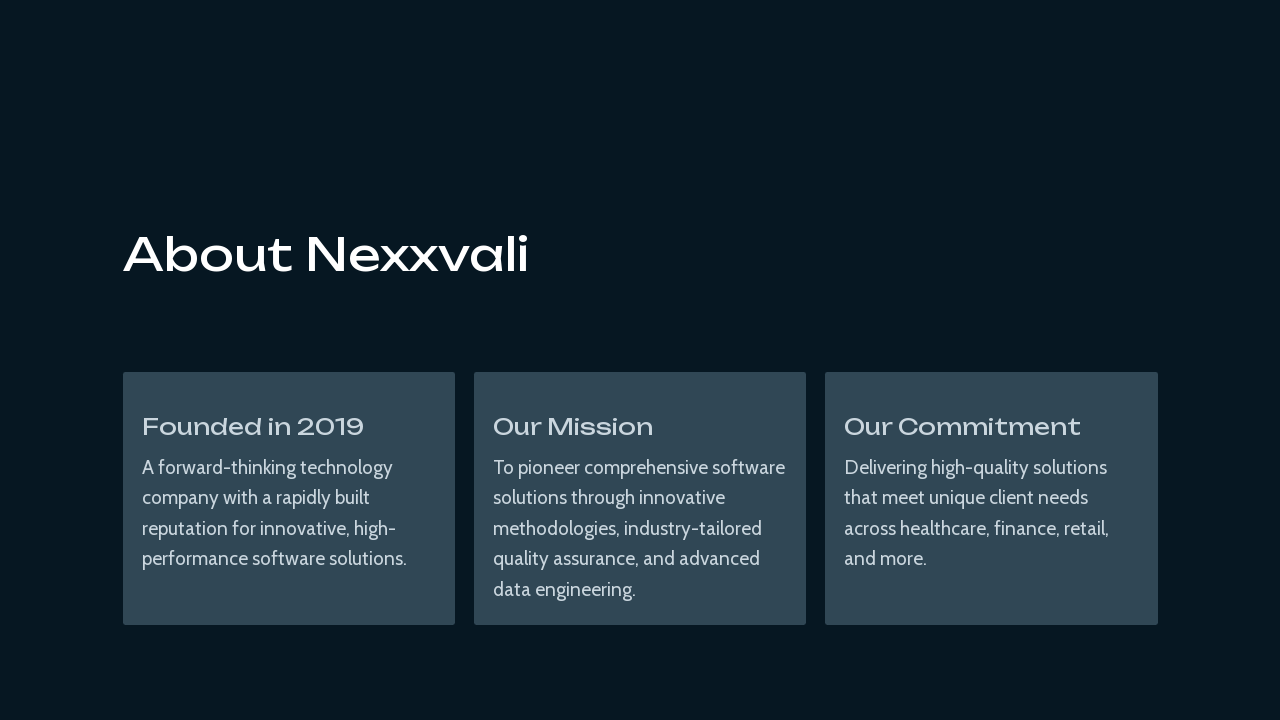

Scrolled up 350px (4/4) - returned near top
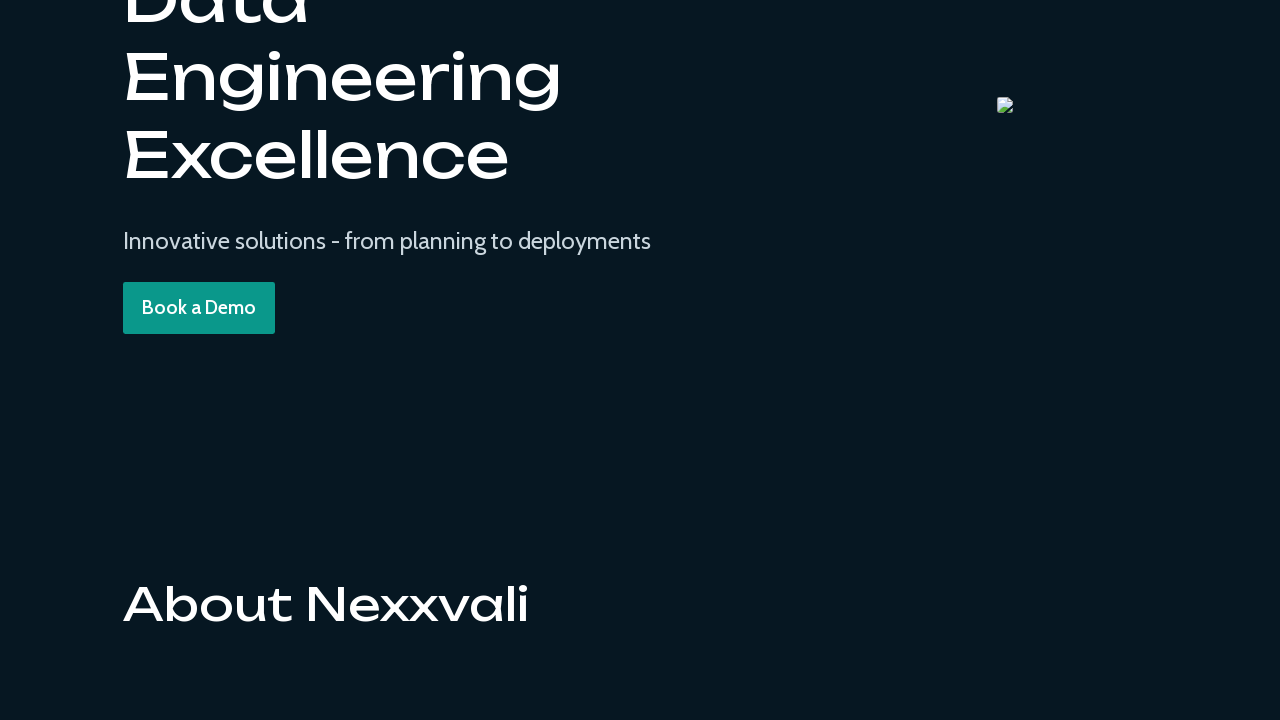

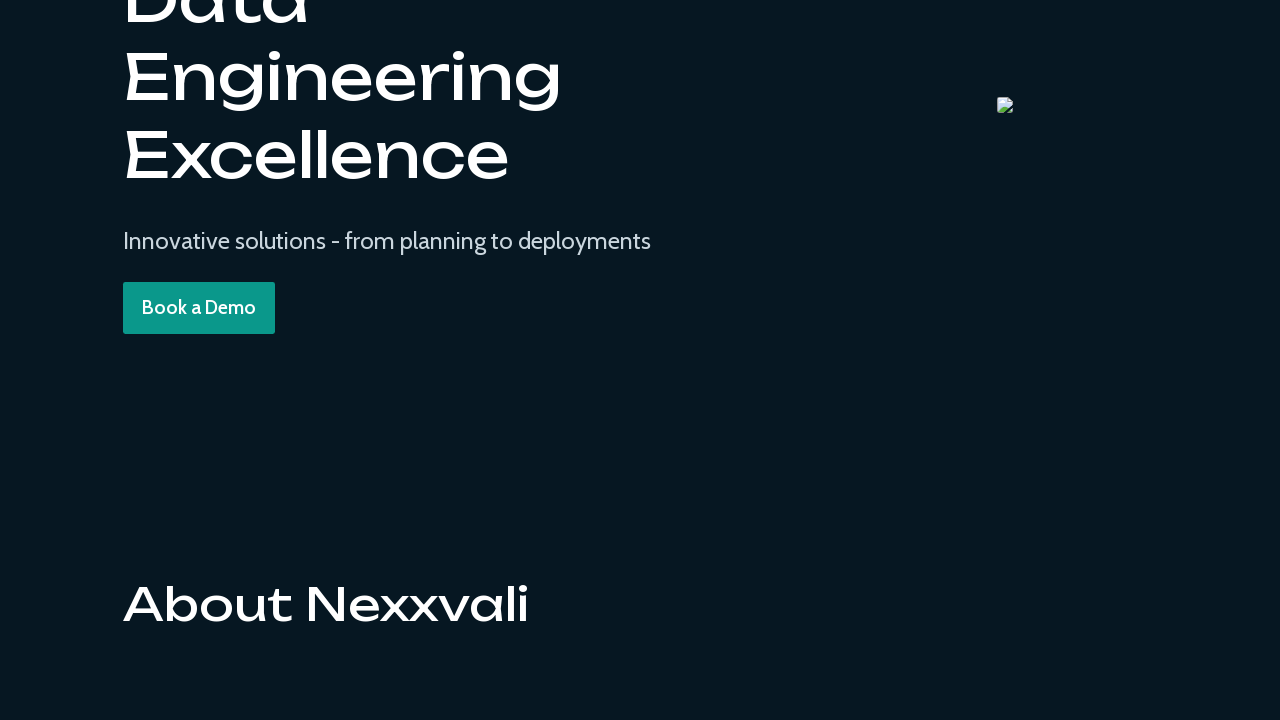